Tests file upload functionality by selecting a file, submitting the form, and verifying the upload success message is displayed.

Starting URL: https://the-internet.herokuapp.com/upload

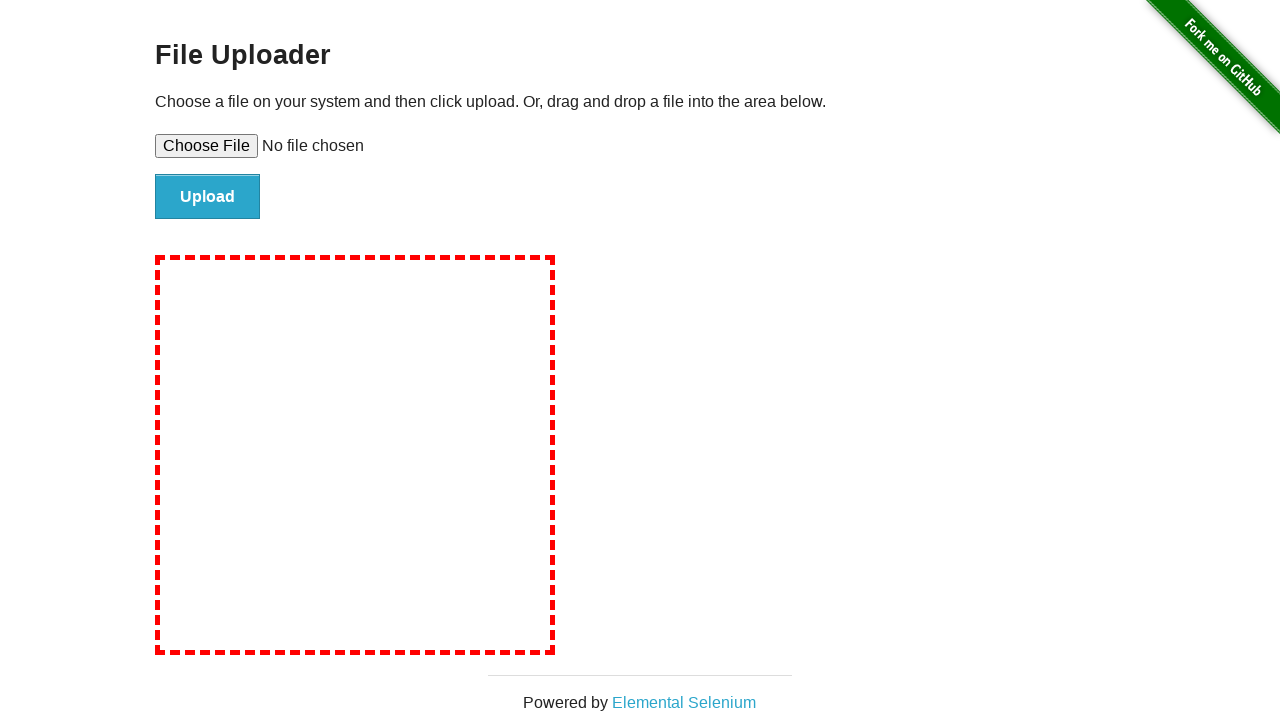

Created temporary test file for upload
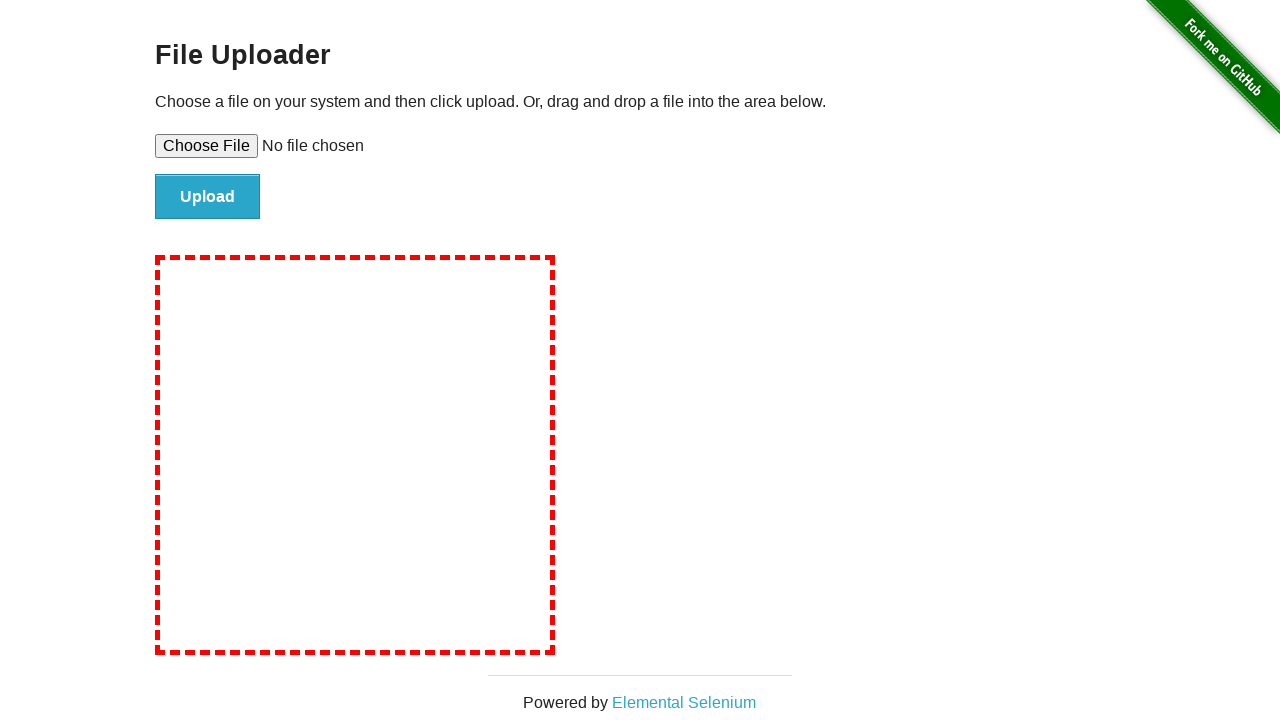

Selected test file in file input field
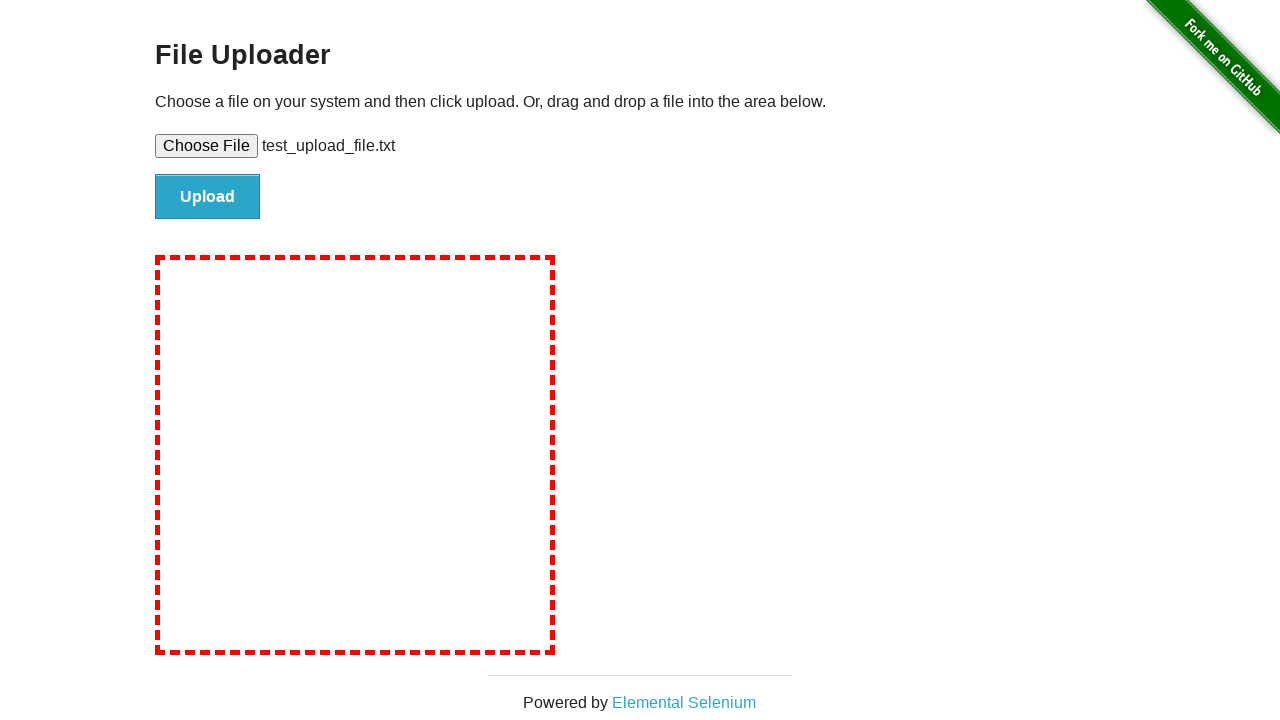

Clicked submit button to upload file at (208, 197) on #file-submit
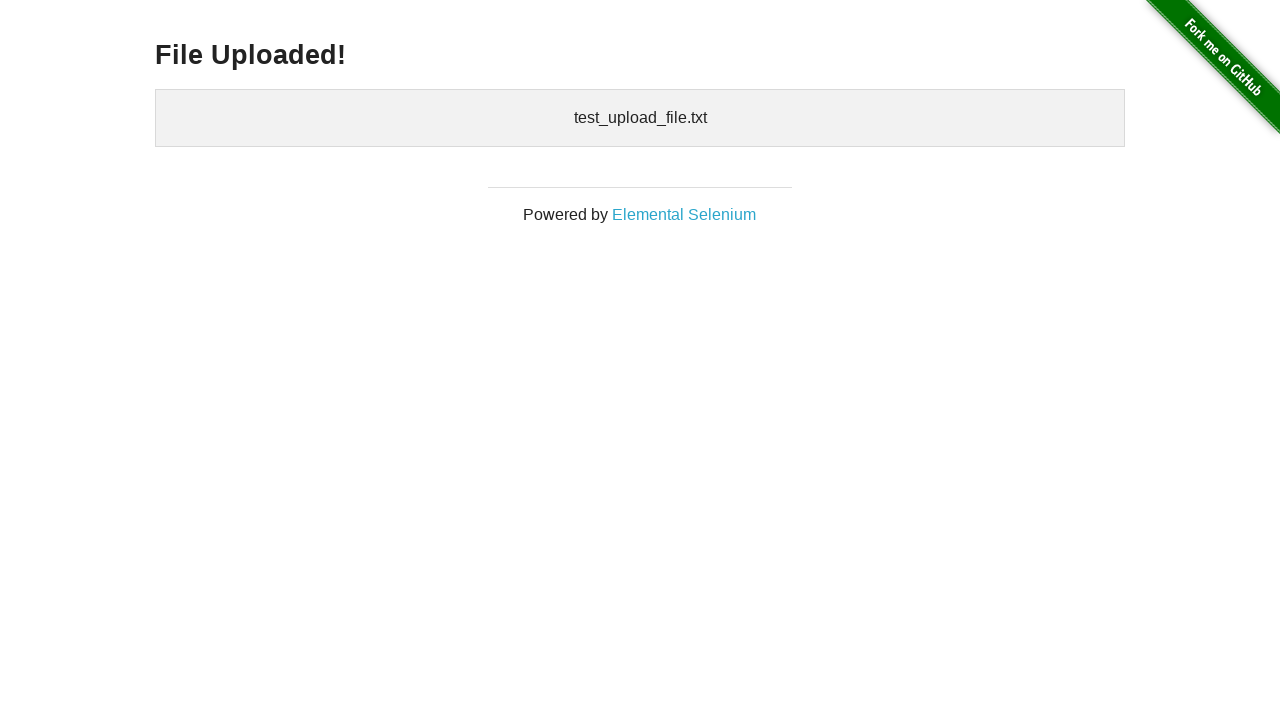

Upload success message appeared
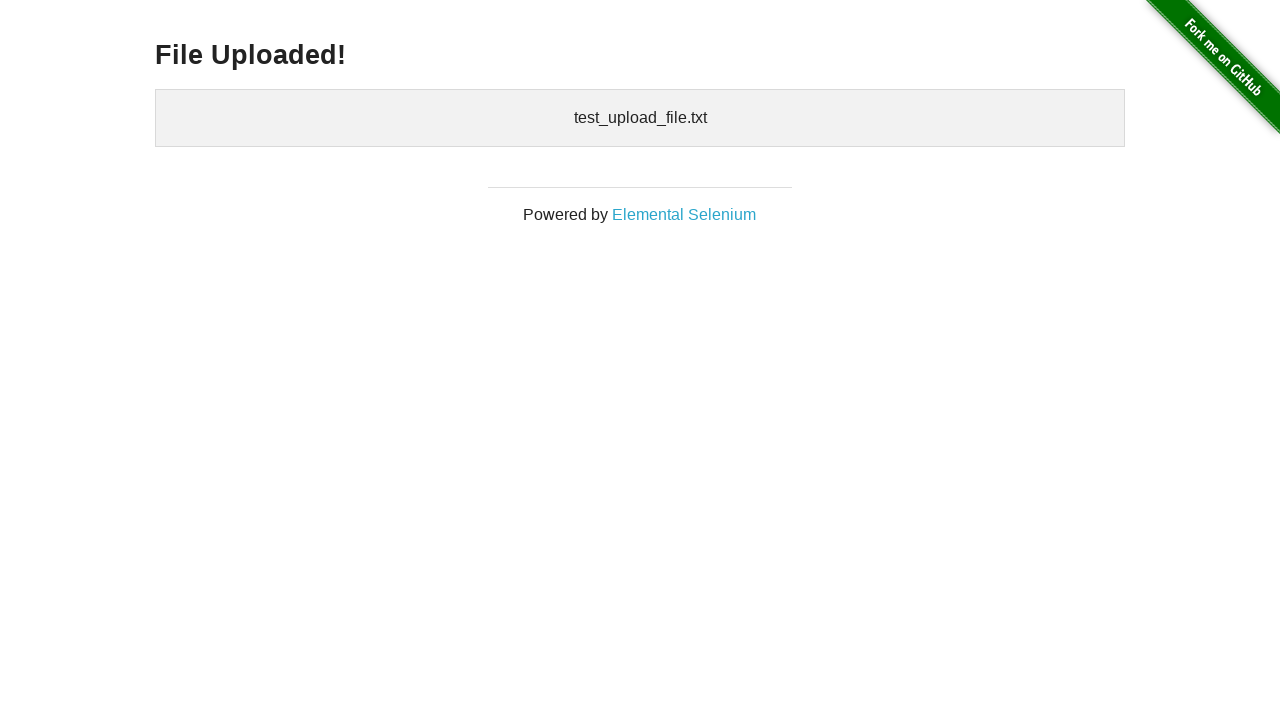

Retrieved success message text: 'File Uploaded!'
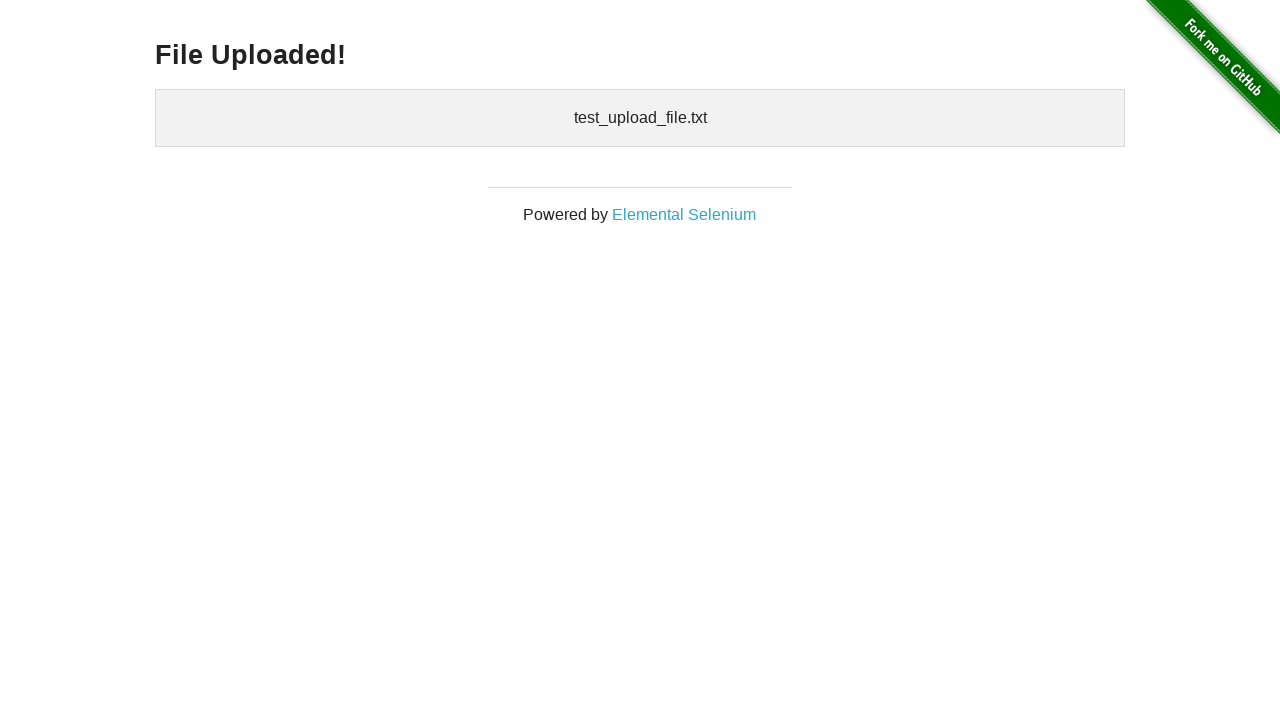

Verified 'File Uploaded!' message is displayed
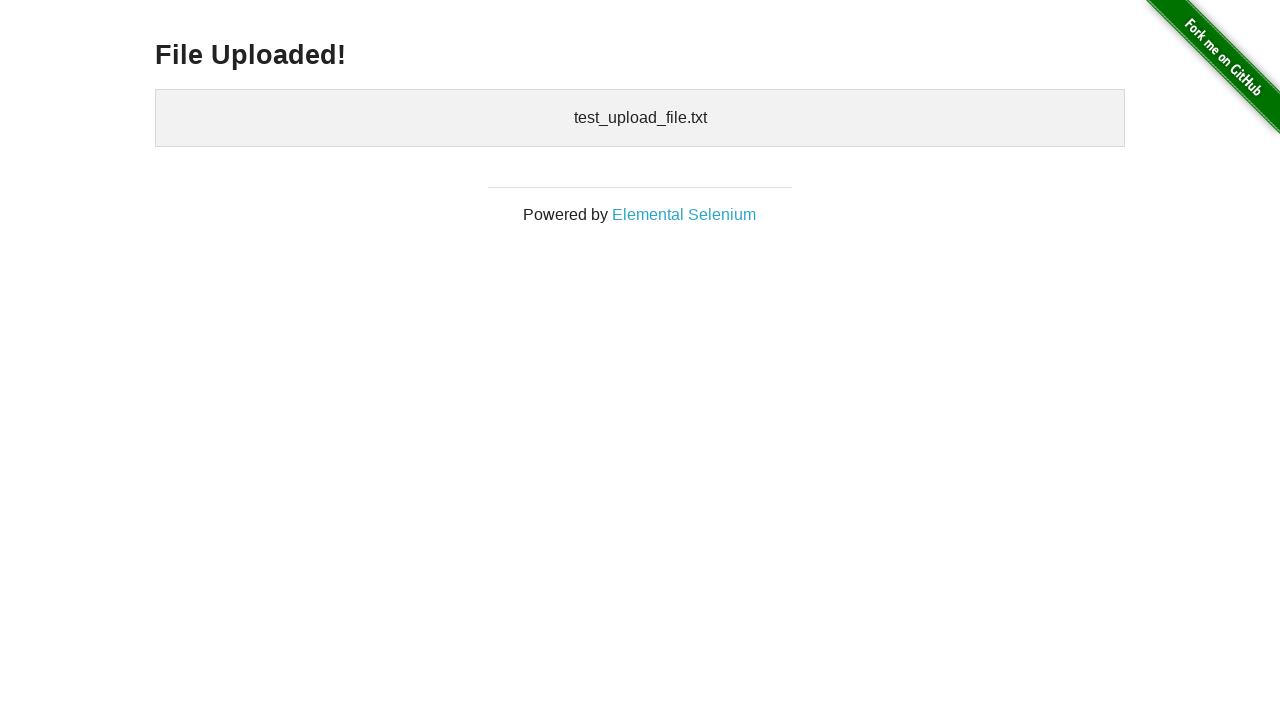

Cleaned up temporary test file
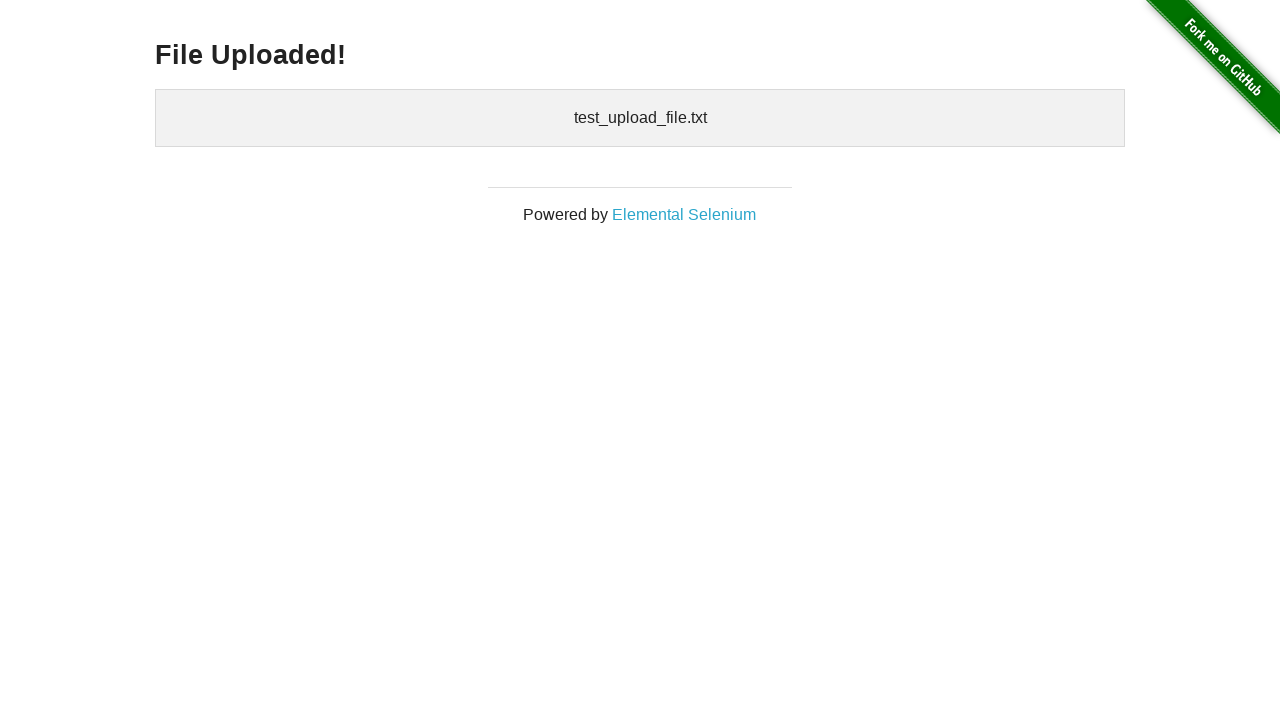

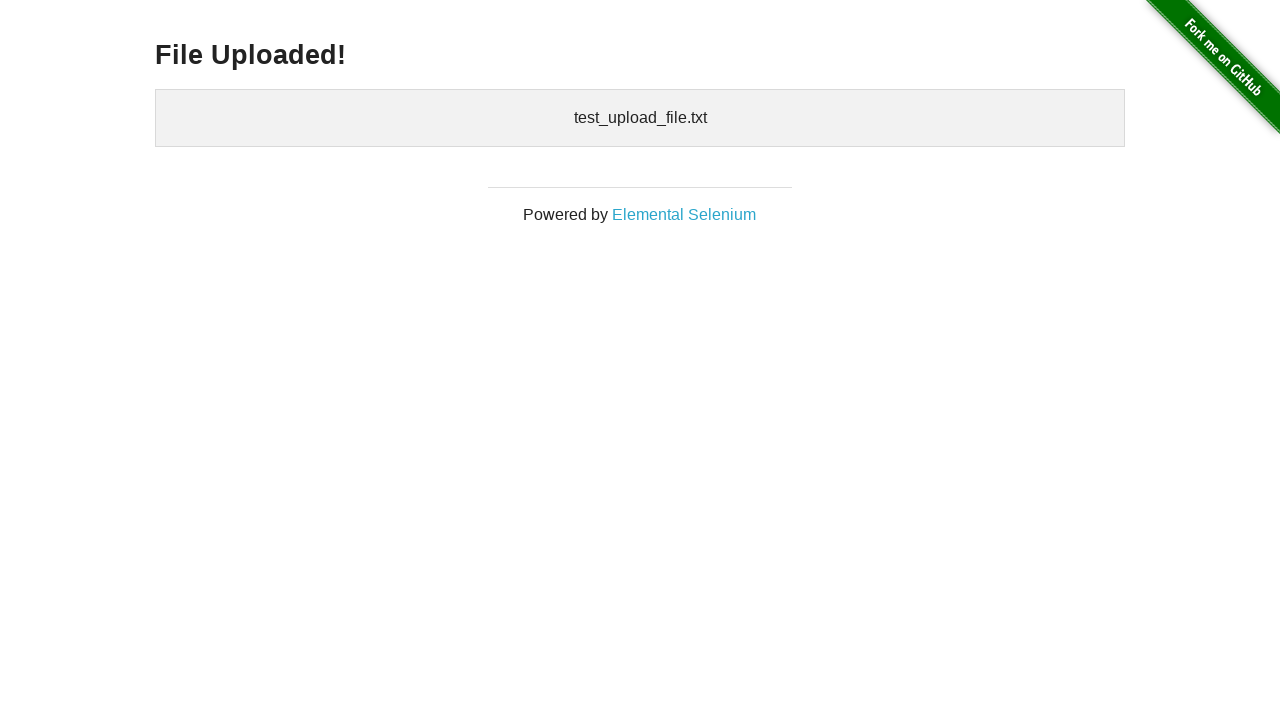